Tests finding an element within a form element and inputting text

Starting URL: http://sahitest.com/demo/linkTest.htm

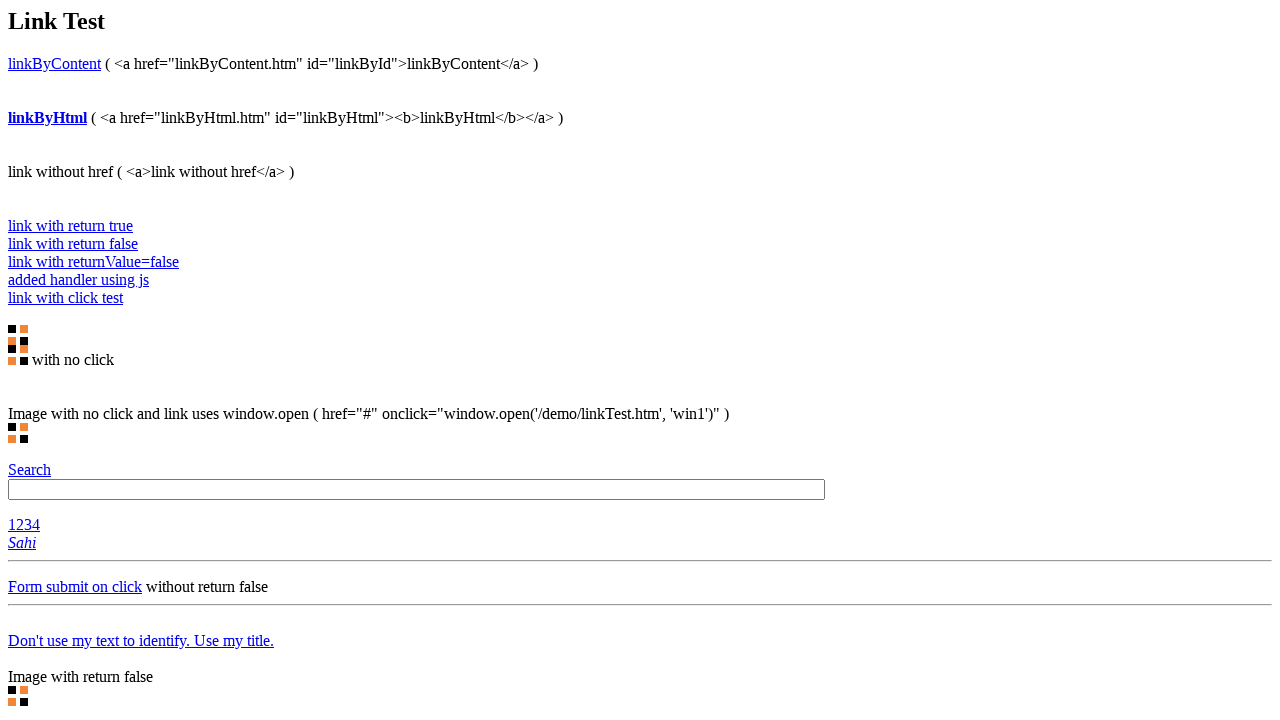

Navigated to http://sahitest.com/demo/linkTest.htm
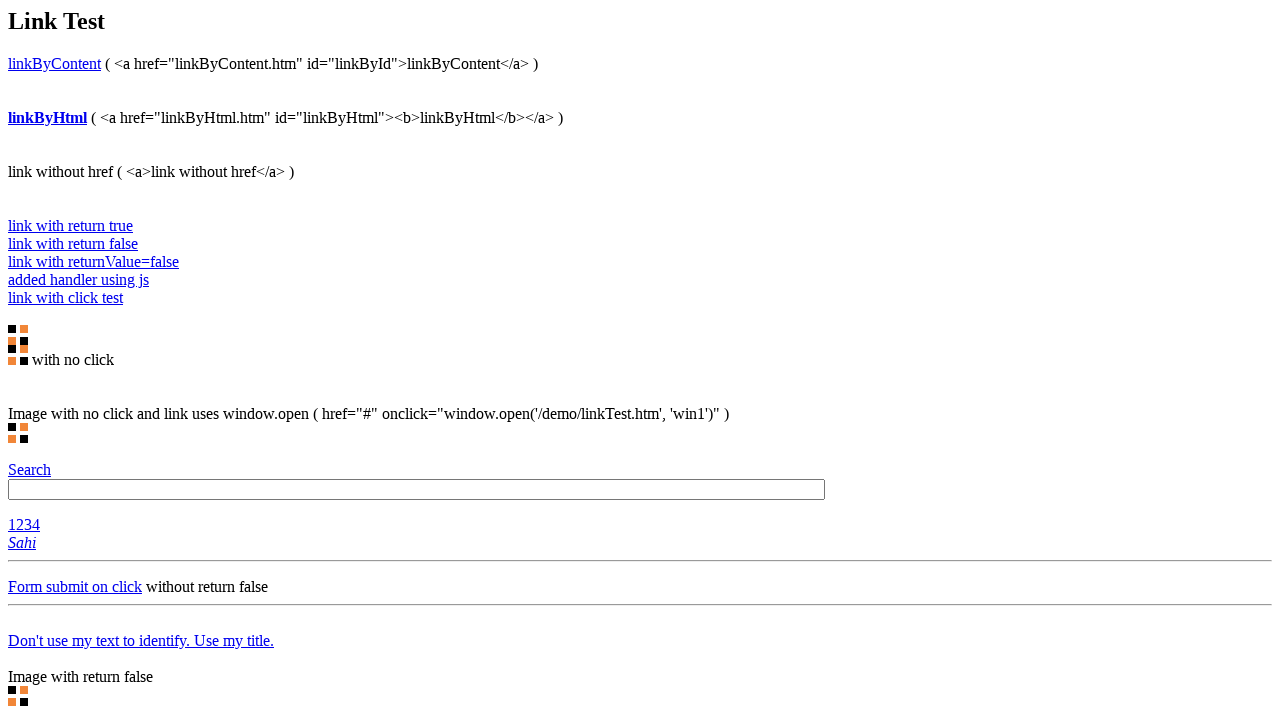

Found element within form and inputted text 'bala' on form:first-of-type #t1
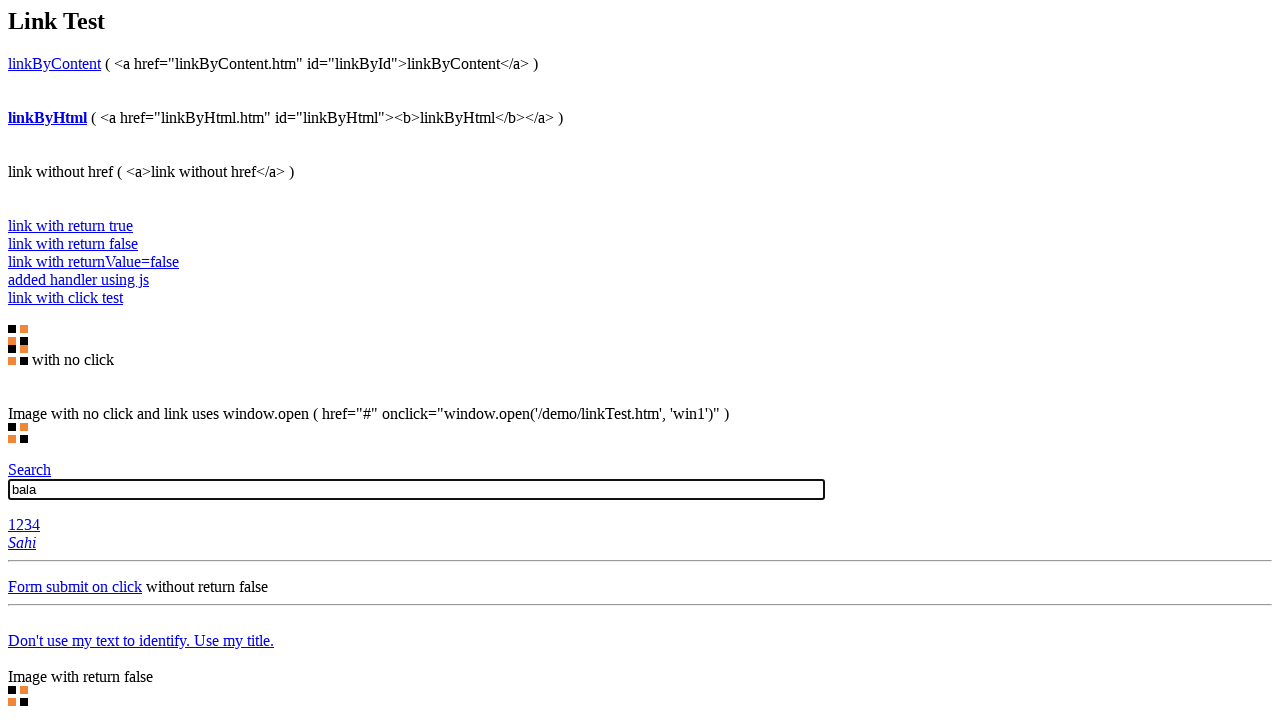

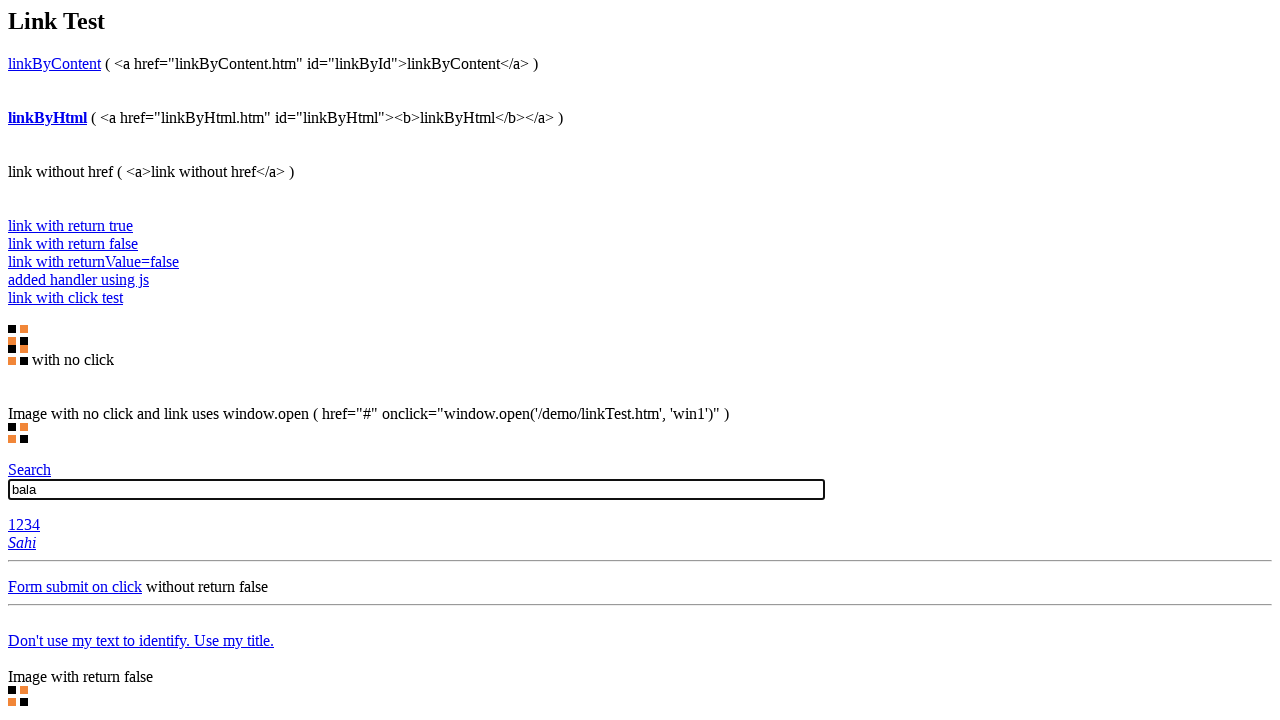